Tests jQuery UI datepicker by switching to the demo iframe and entering a date into the datepicker field

Starting URL: https://jqueryui.com/datepicker/

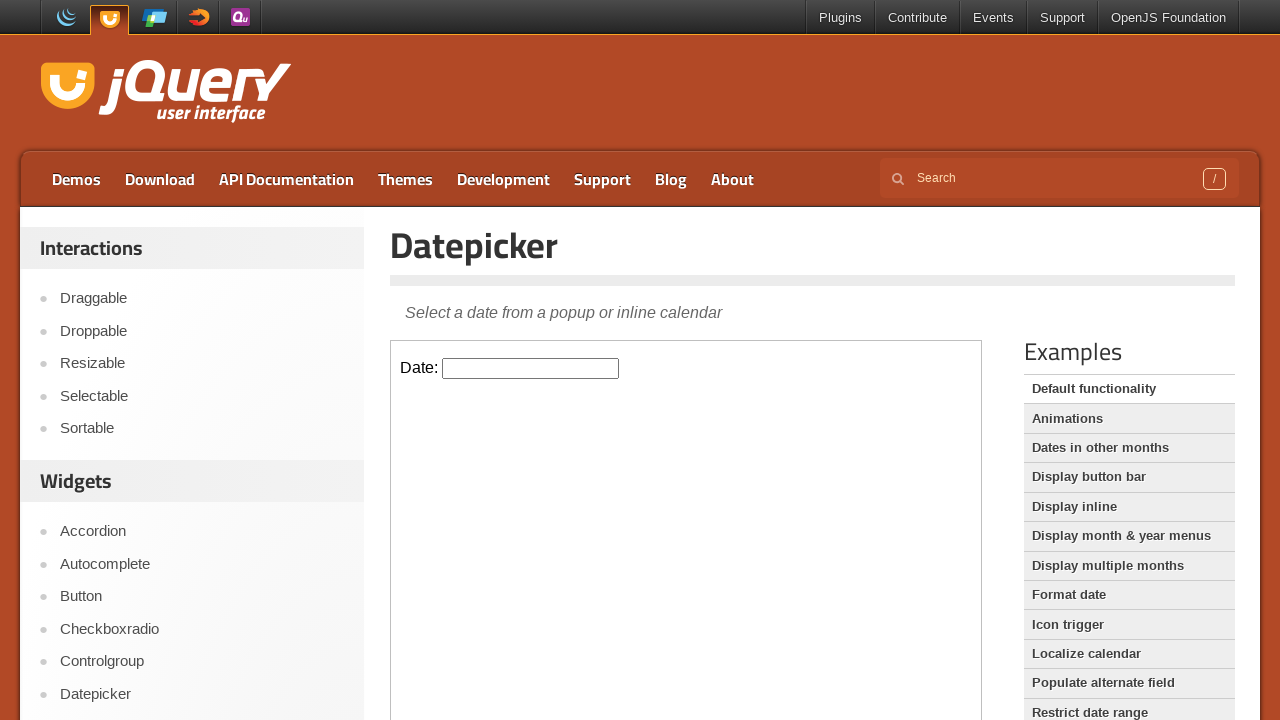

Located the demo iframe
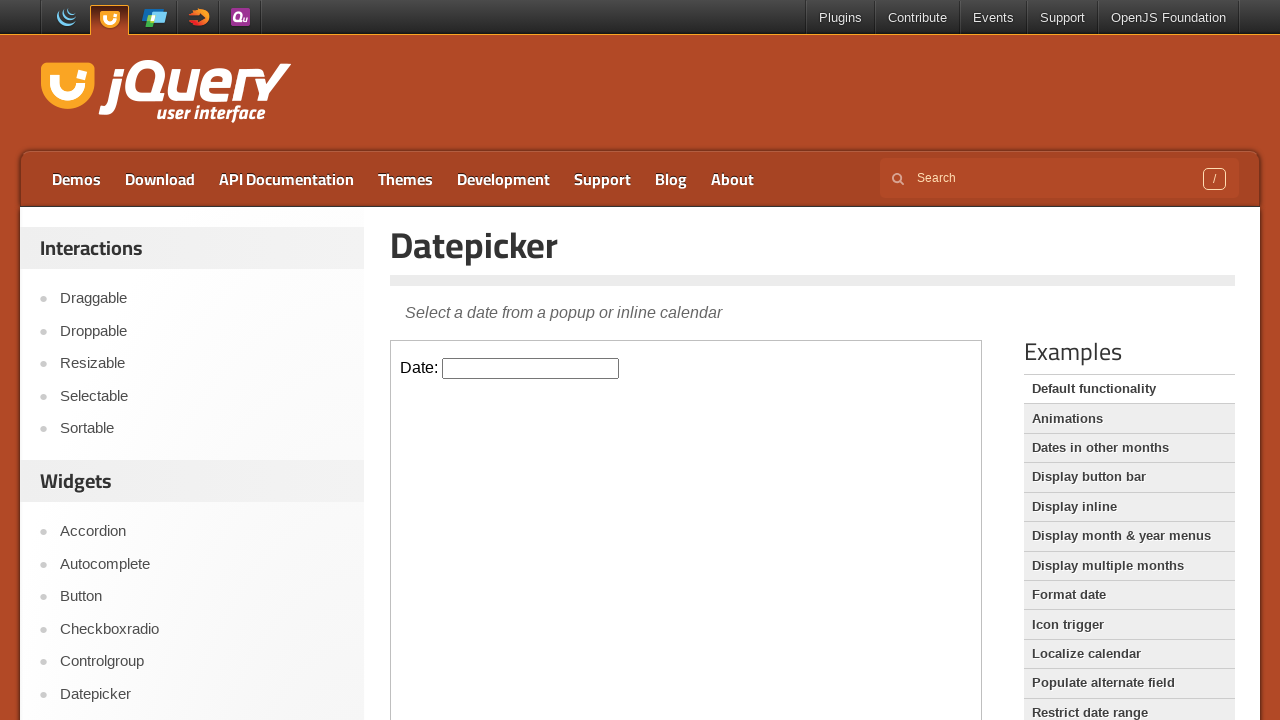

Entered date '03/15/2024' into the datepicker field on .demo-frame >> internal:control=enter-frame >> #datepicker
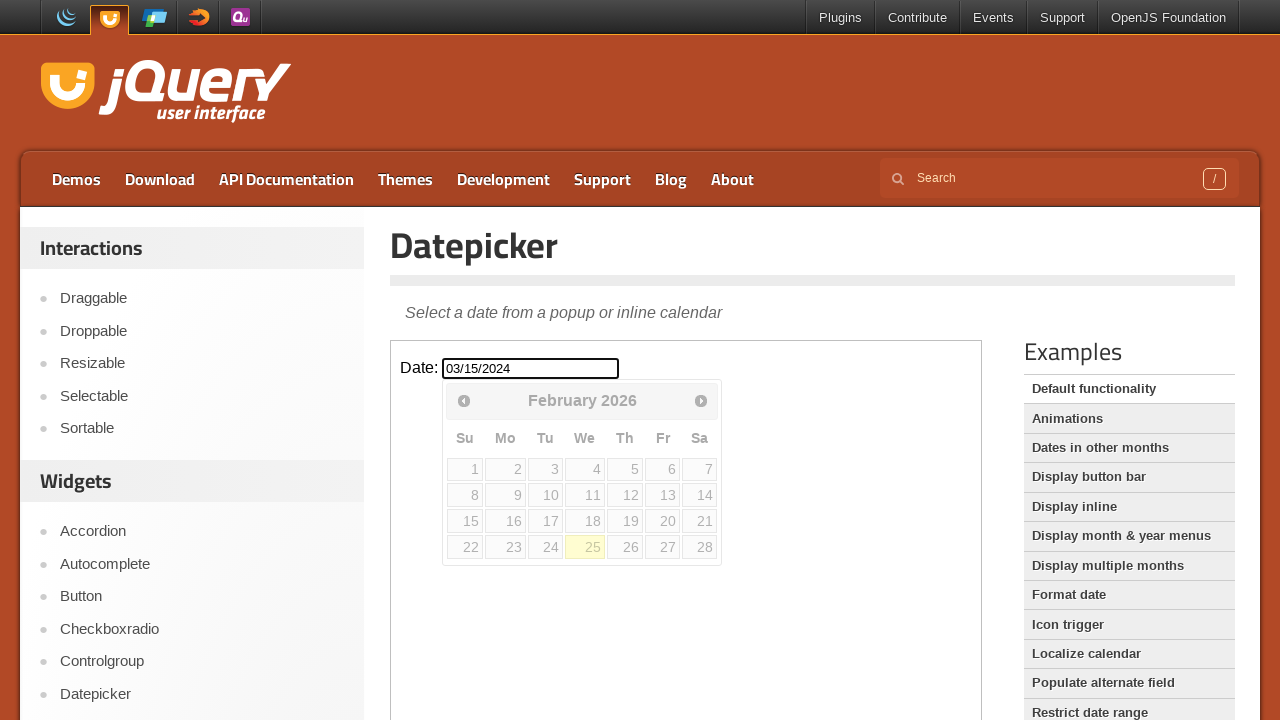

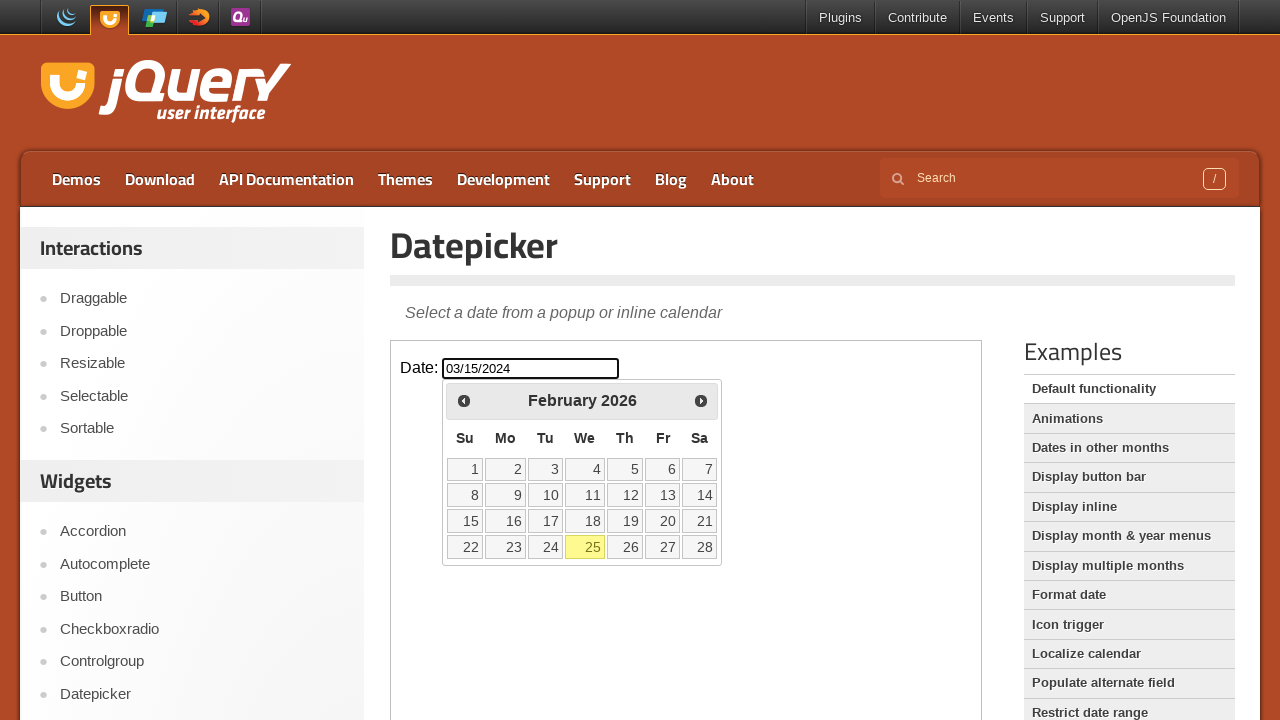